Tests handling a timed JavaScript alert that appears after a delay by clicking the timer alert button and accepting the alert

Starting URL: https://demoqa.com/alerts

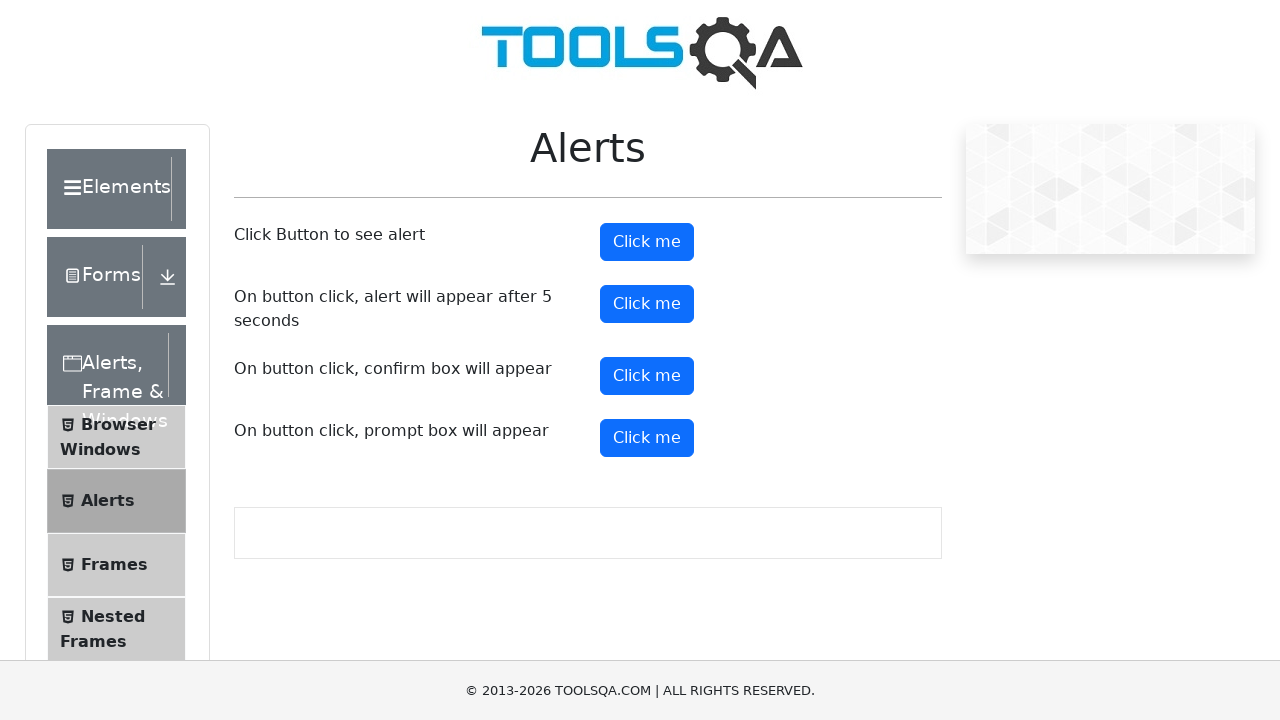

Set up dialog handler to automatically accept alerts
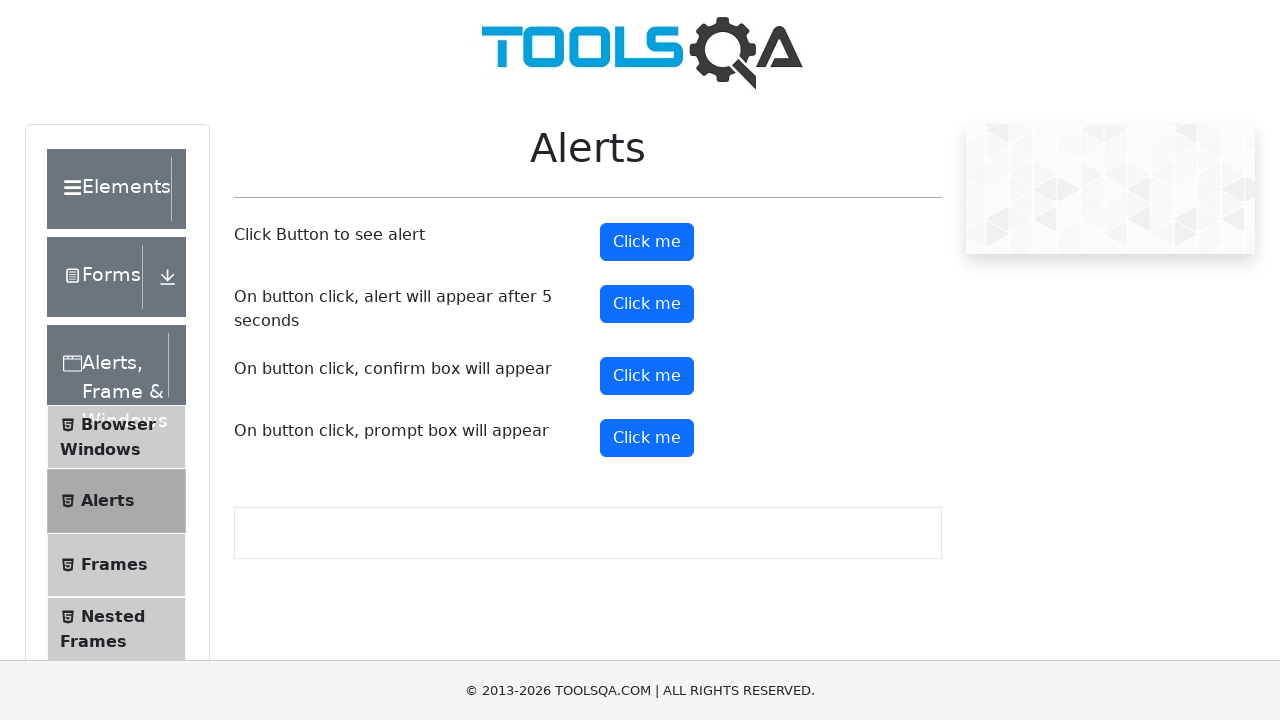

Clicked the timer alert button at (647, 304) on #timerAlertButton
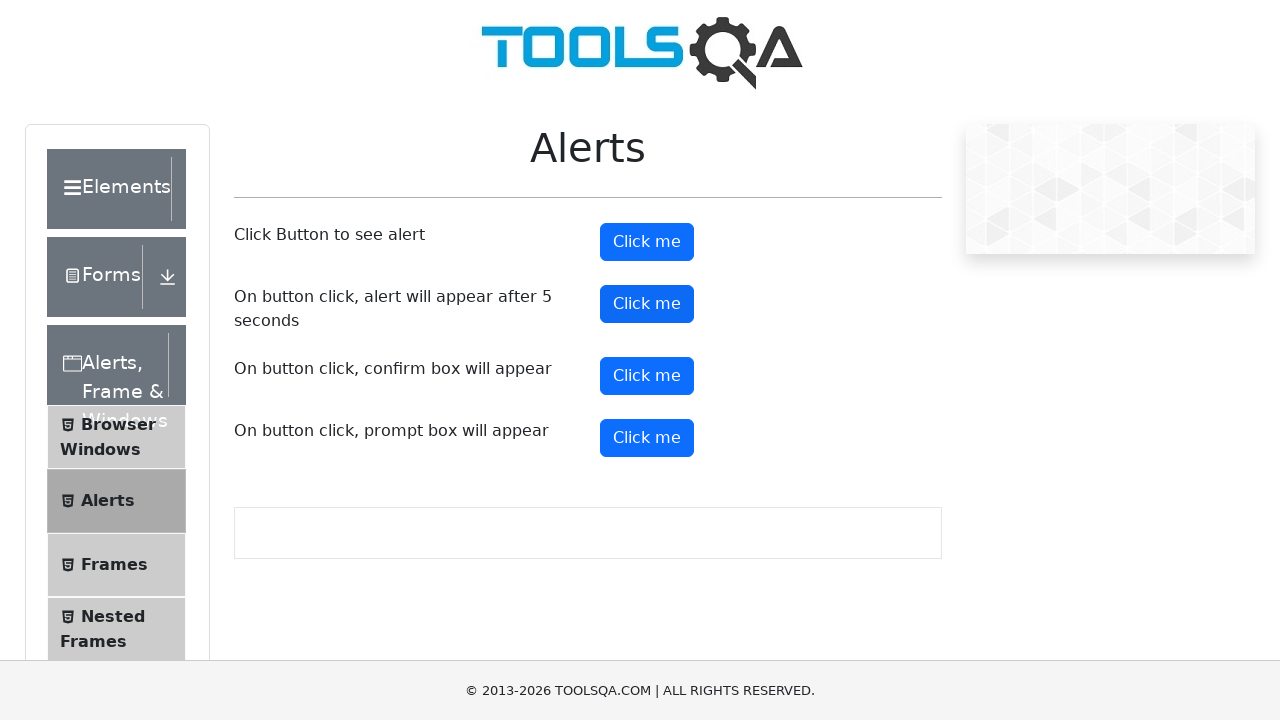

Waited 6 seconds for timed alert to appear and be handled
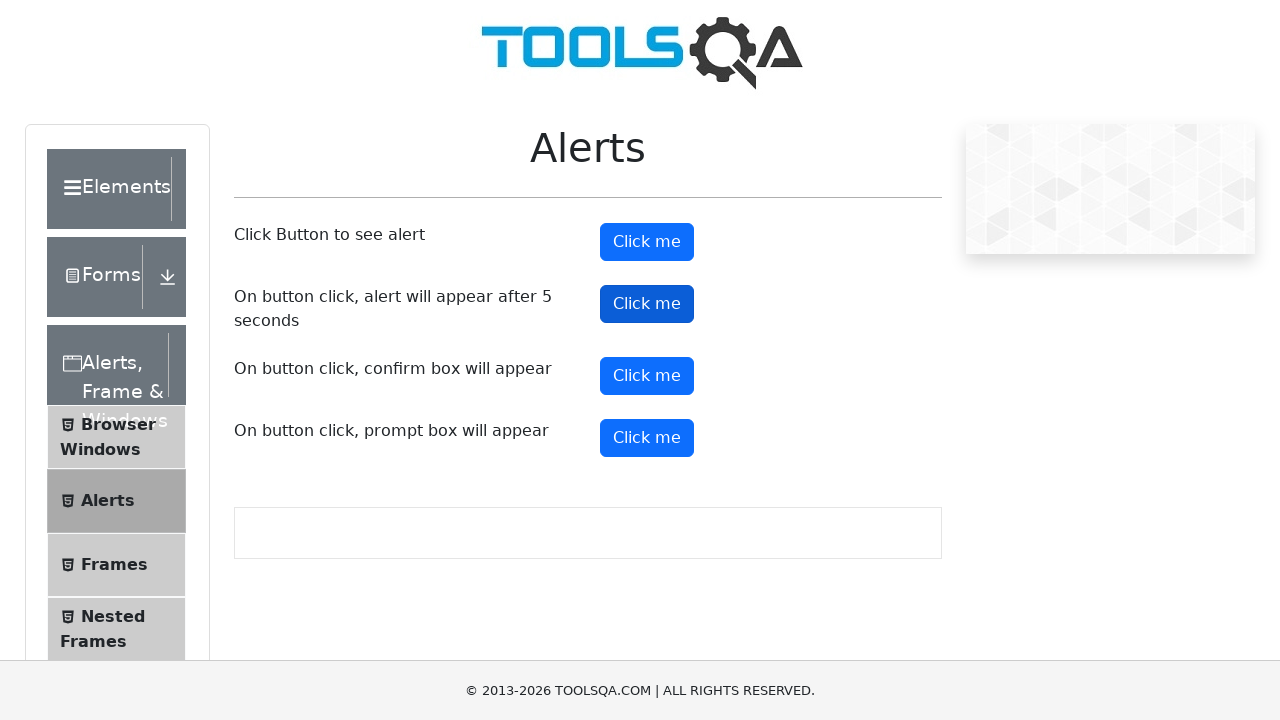

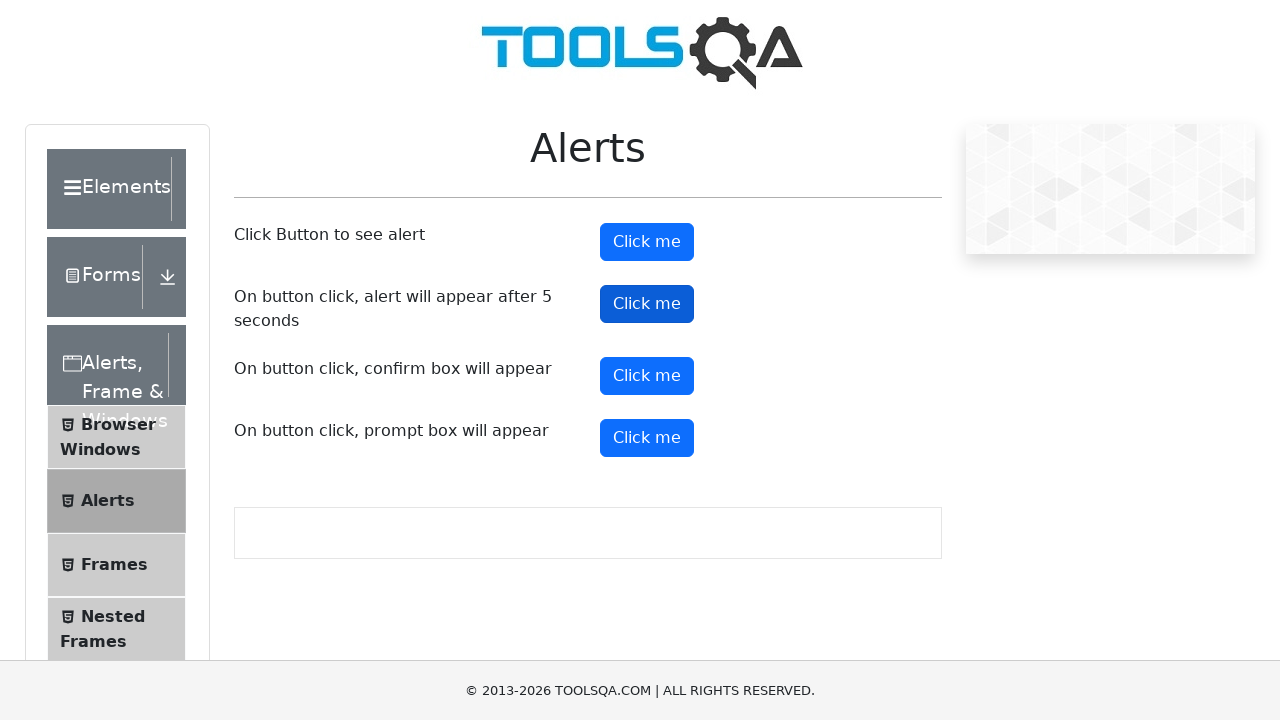